Tests interaction with content inside an iframe by switching to the iframe and clicking a button

Starting URL: https://www.w3schools.com/js/tryit.asp?filename=tryjs_myfirst

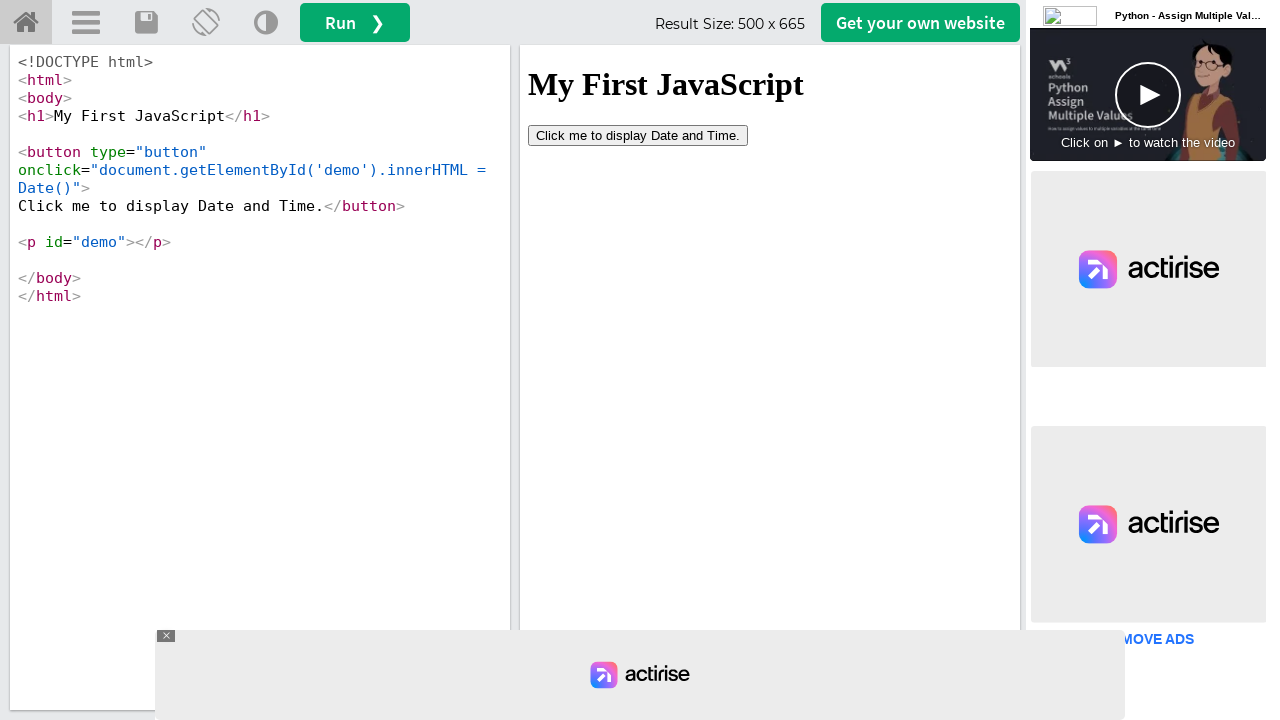

Waited for iframe with id 'iframeResult' to be present
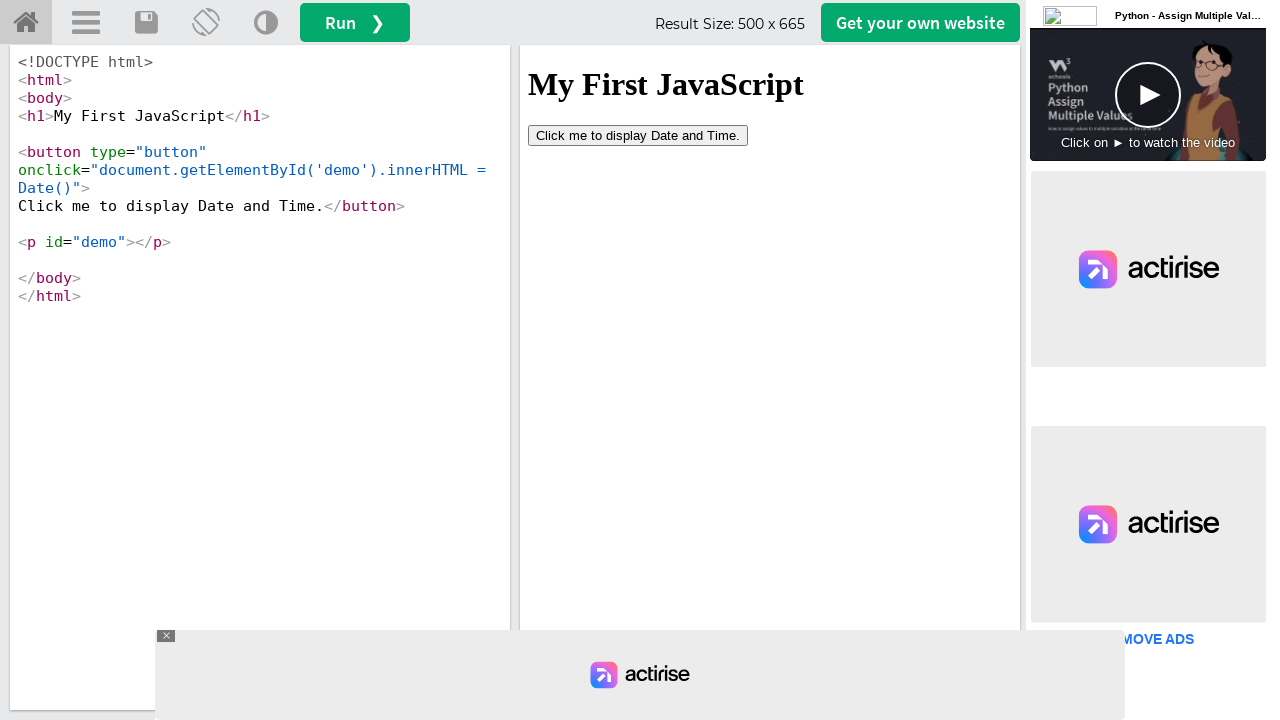

Switched to iframe 'iframeResult'
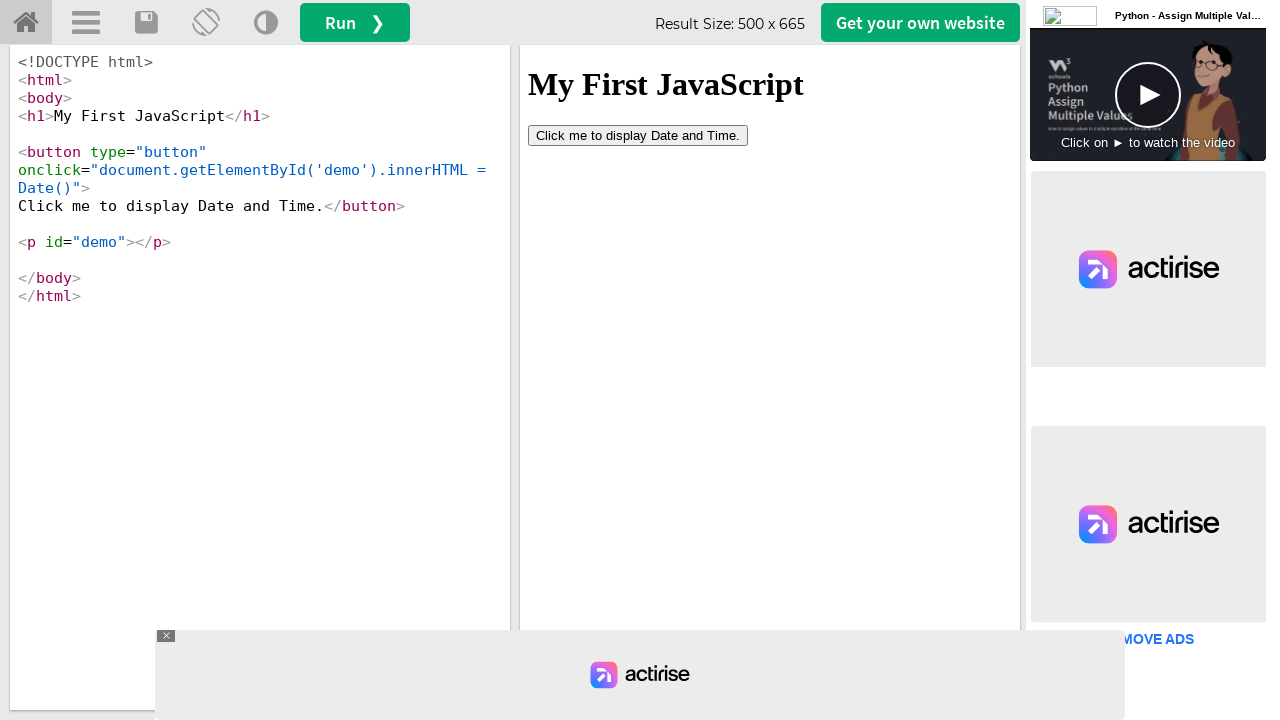

Clicked button inside iframe at (638, 135) on button[type='button']
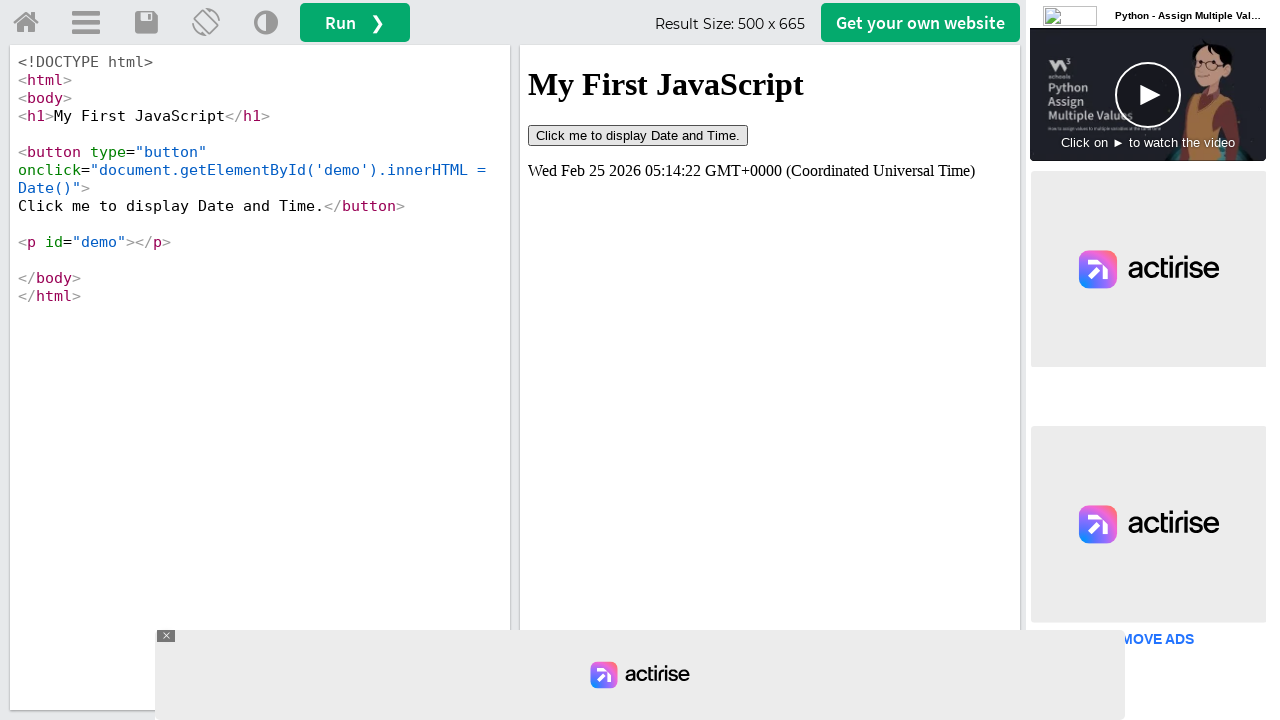

Waited 2 seconds to see result of button click
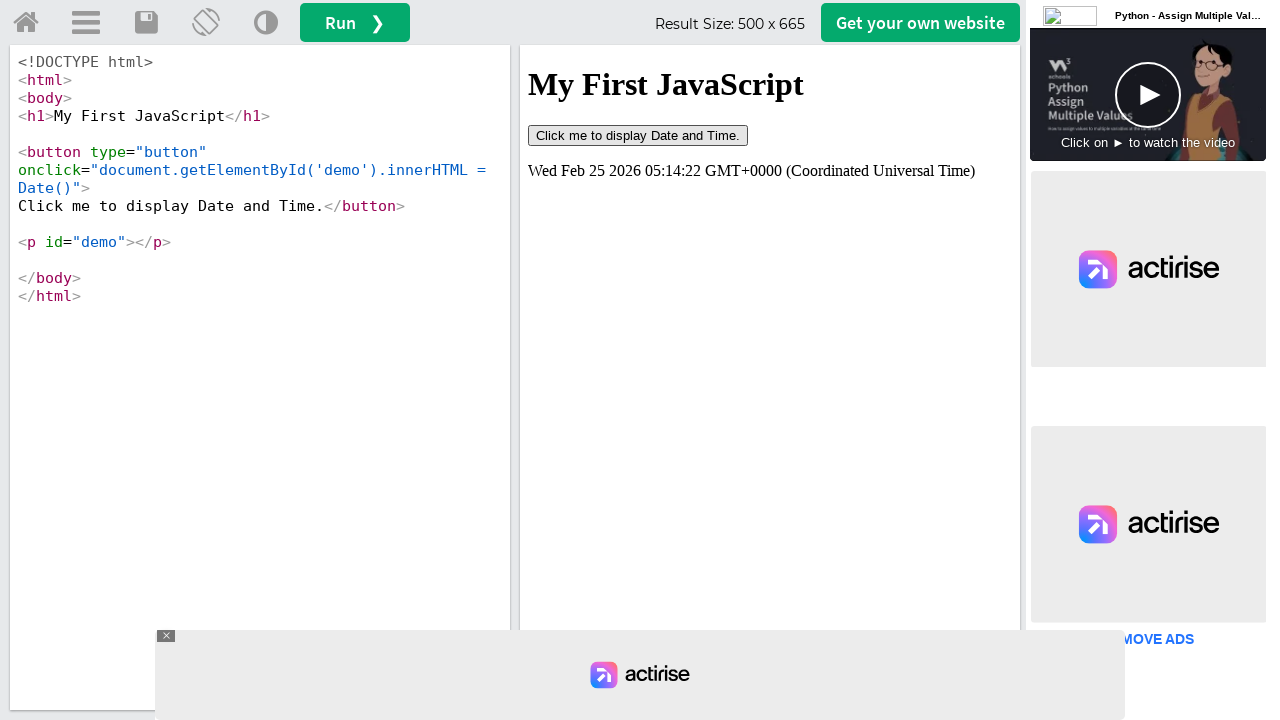

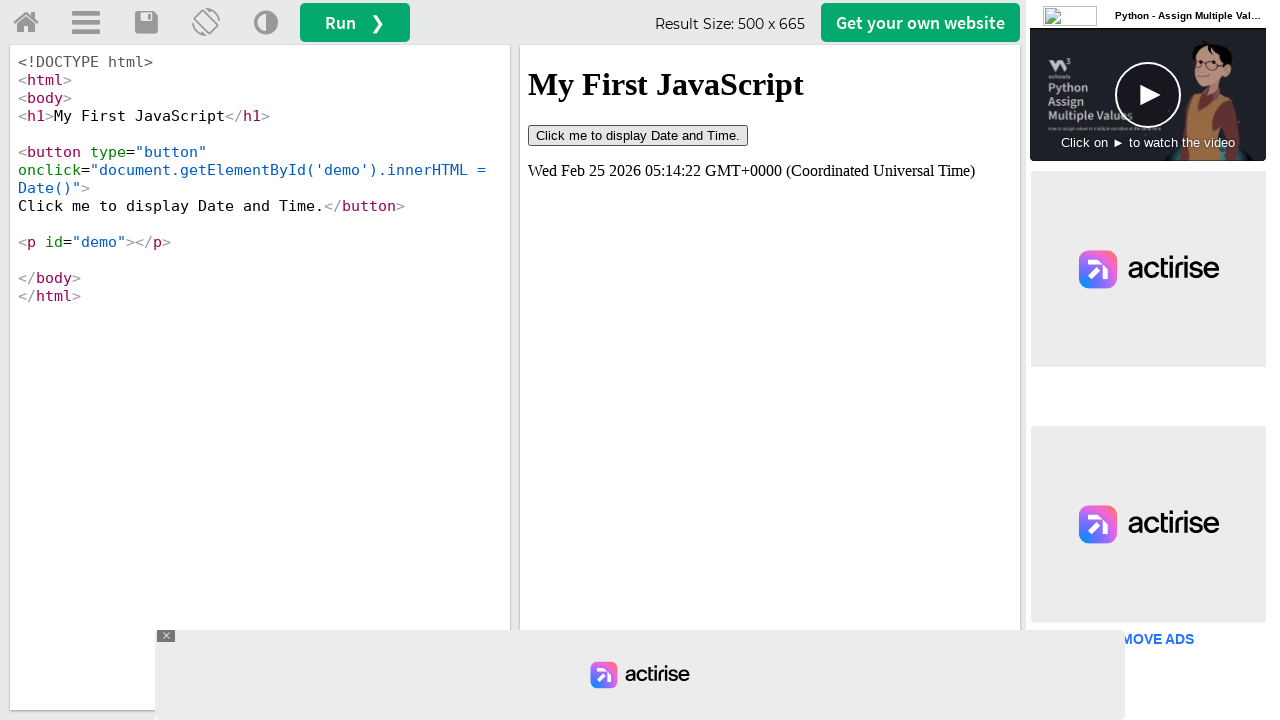